Tests browser back button navigation between filter views

Starting URL: https://demo.playwright.dev/todomvc

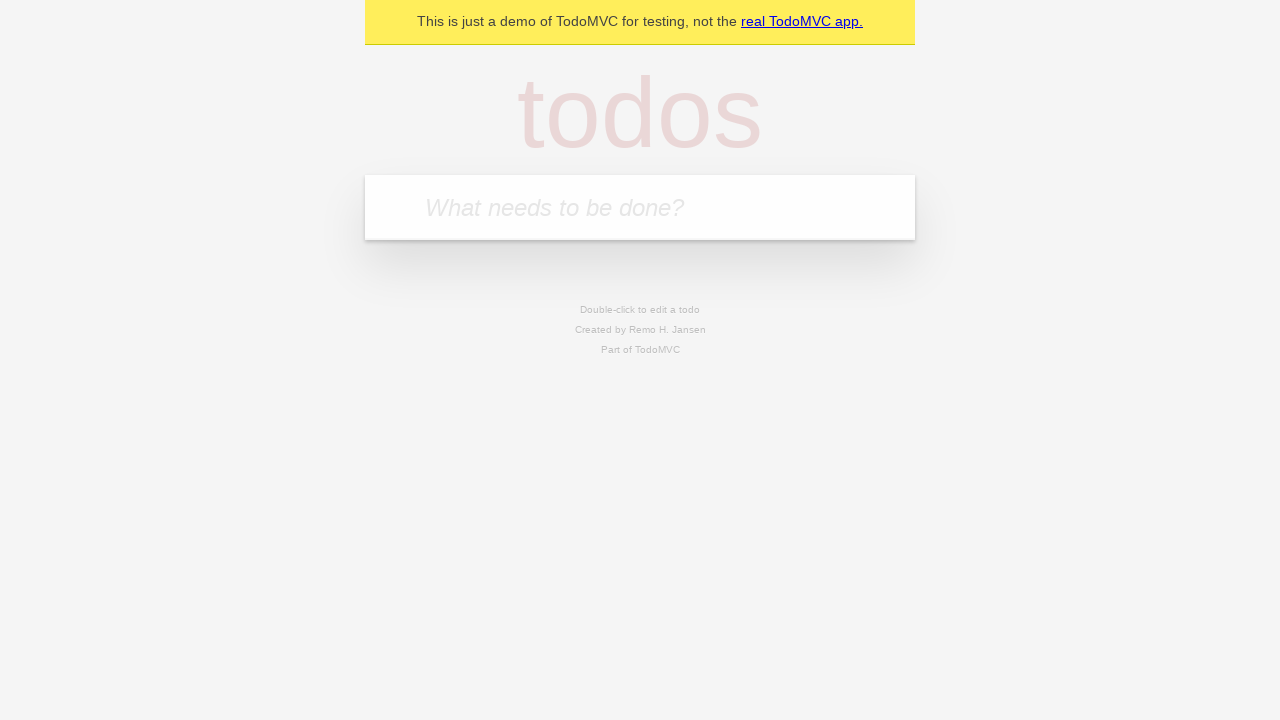

Filled todo input with 'buy some cheese' on internal:attr=[placeholder="What needs to be done?"i]
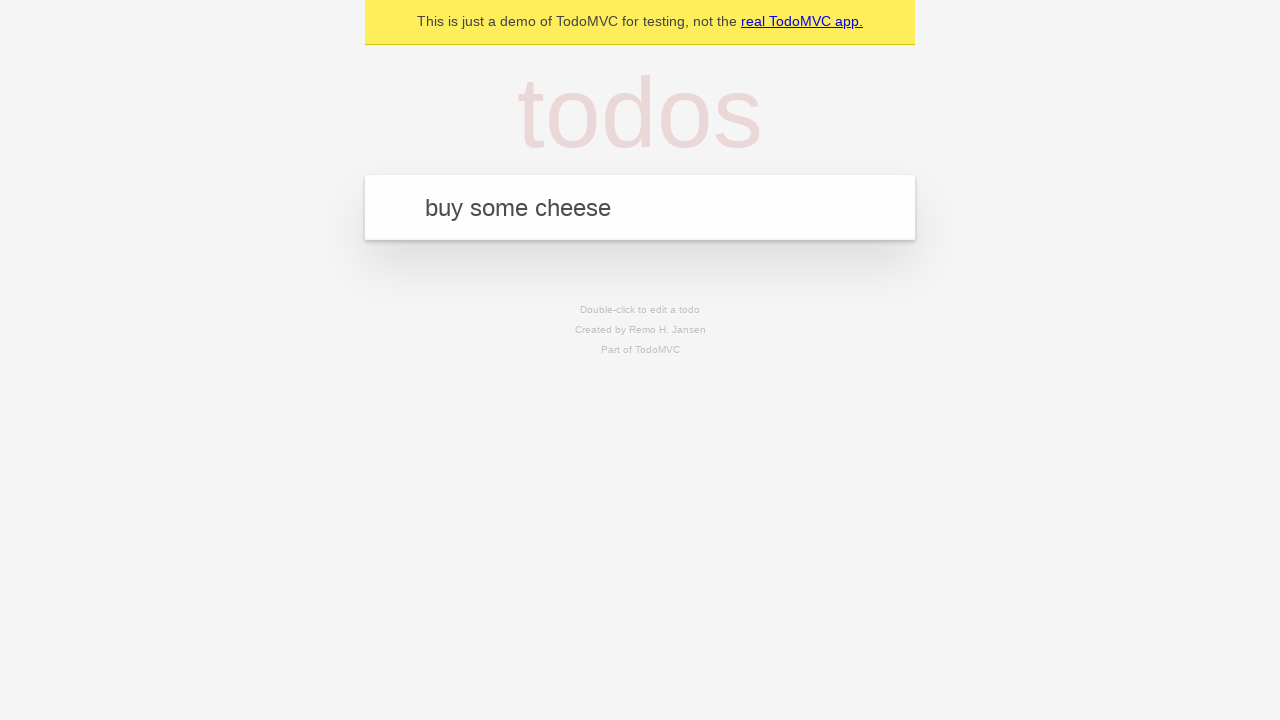

Pressed Enter to add first todo on internal:attr=[placeholder="What needs to be done?"i]
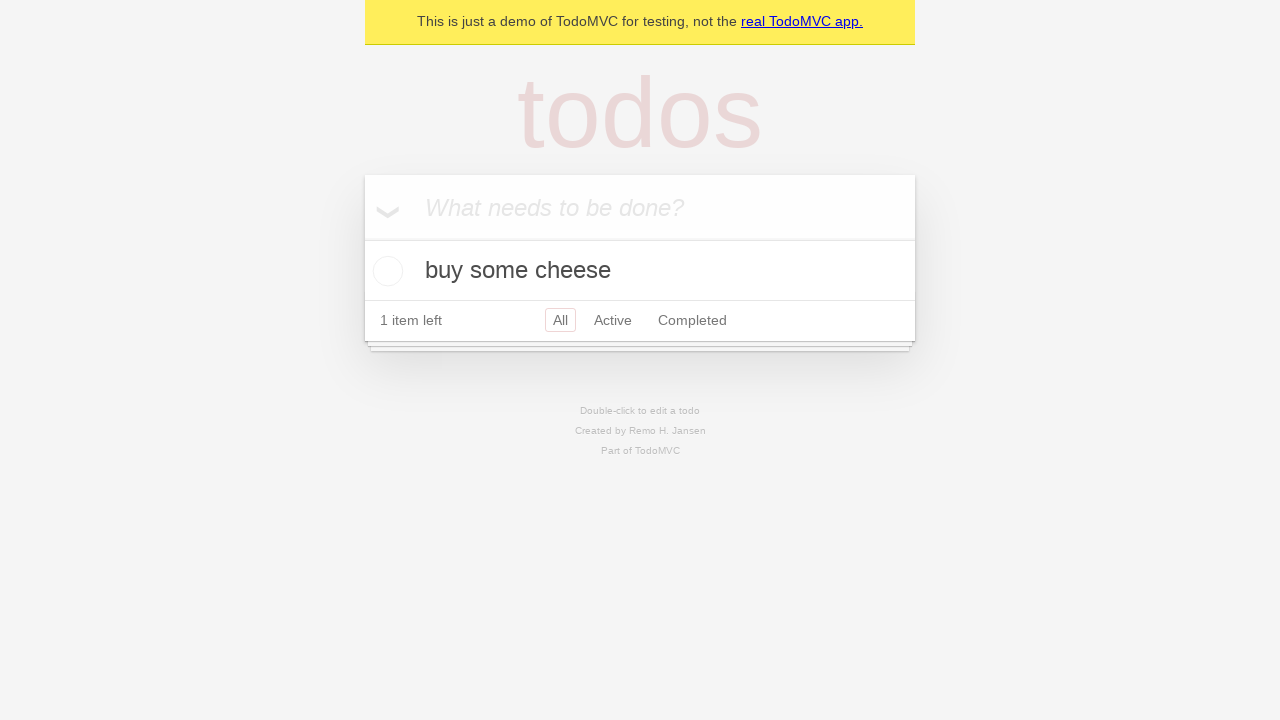

Filled todo input with 'feed the cat' on internal:attr=[placeholder="What needs to be done?"i]
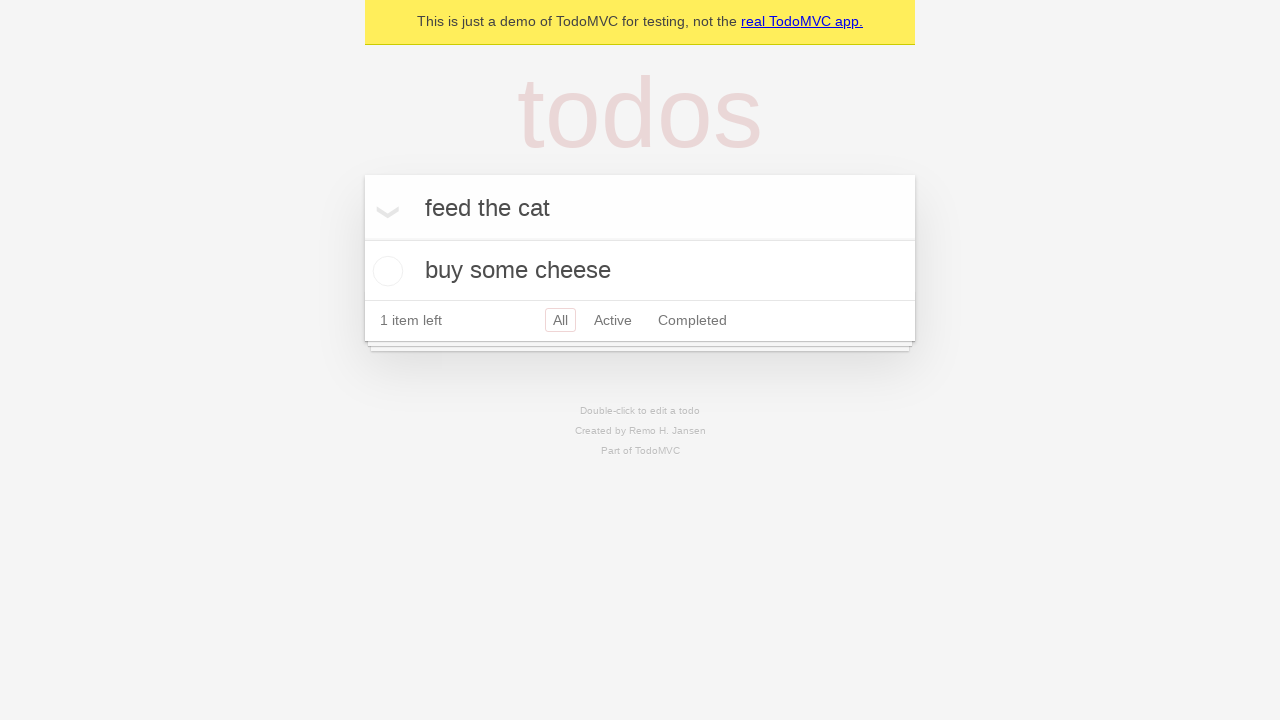

Pressed Enter to add second todo on internal:attr=[placeholder="What needs to be done?"i]
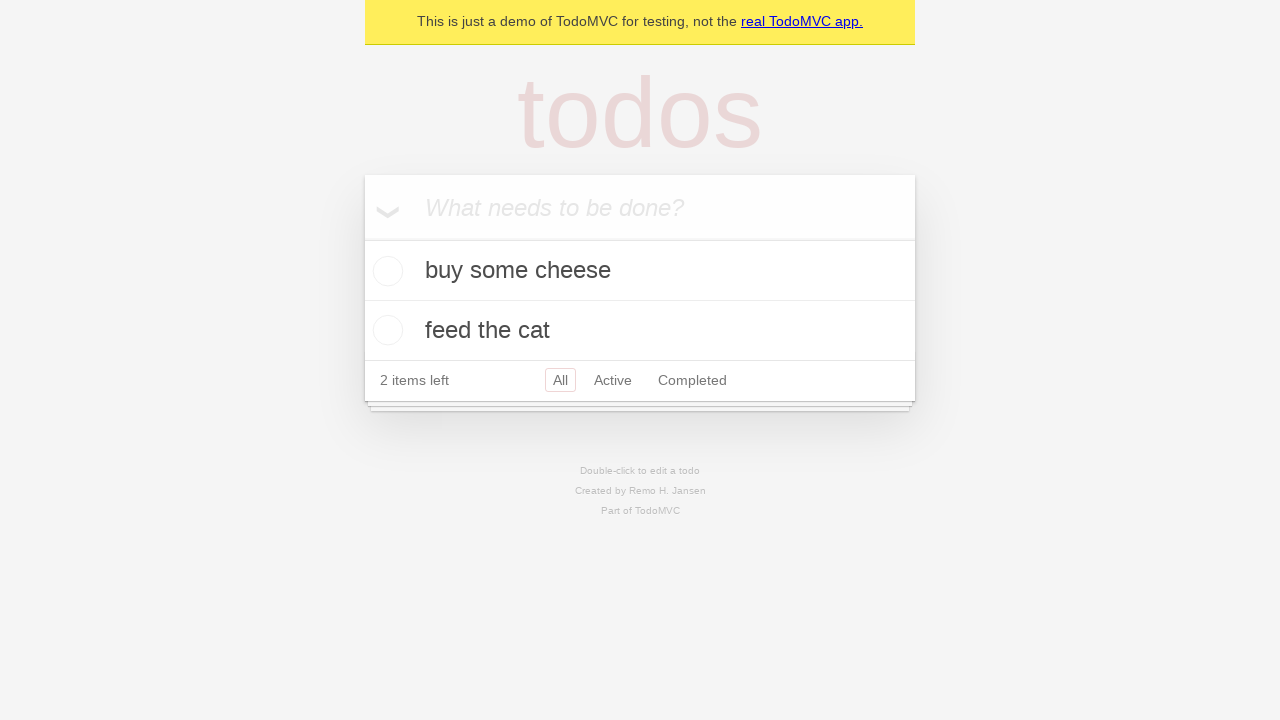

Filled todo input with 'book a doctors appointment' on internal:attr=[placeholder="What needs to be done?"i]
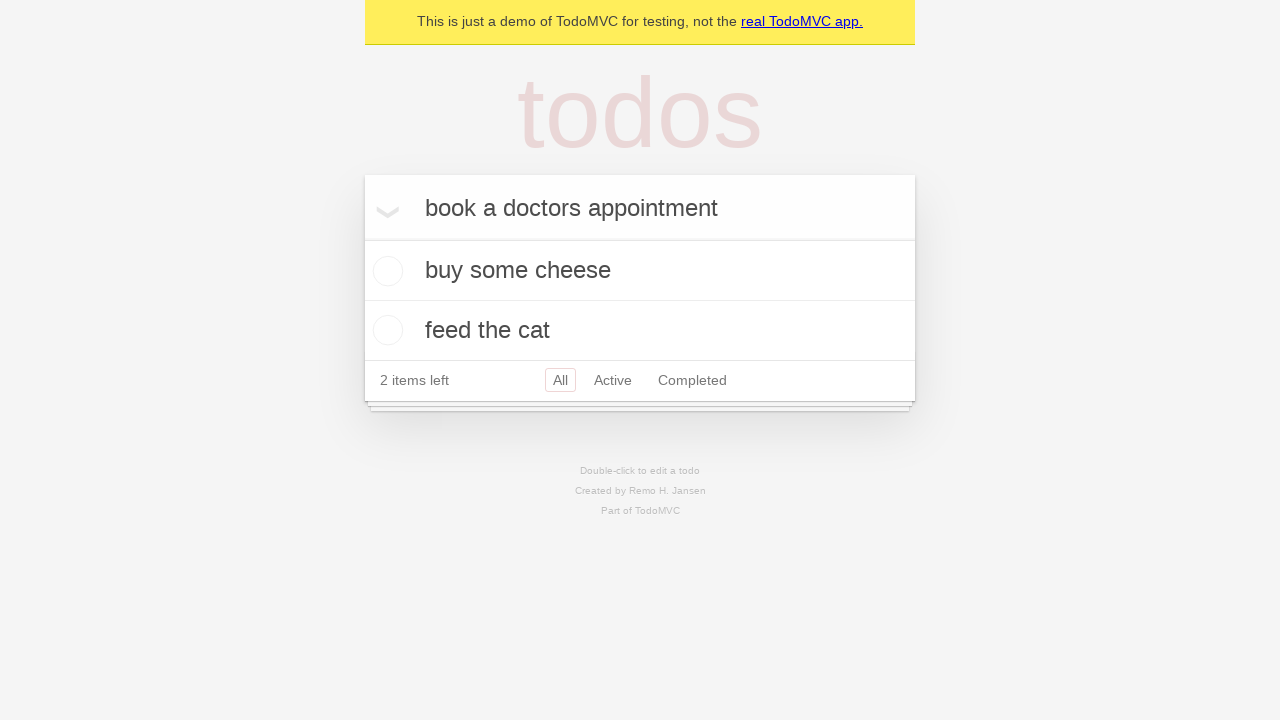

Pressed Enter to add third todo on internal:attr=[placeholder="What needs to be done?"i]
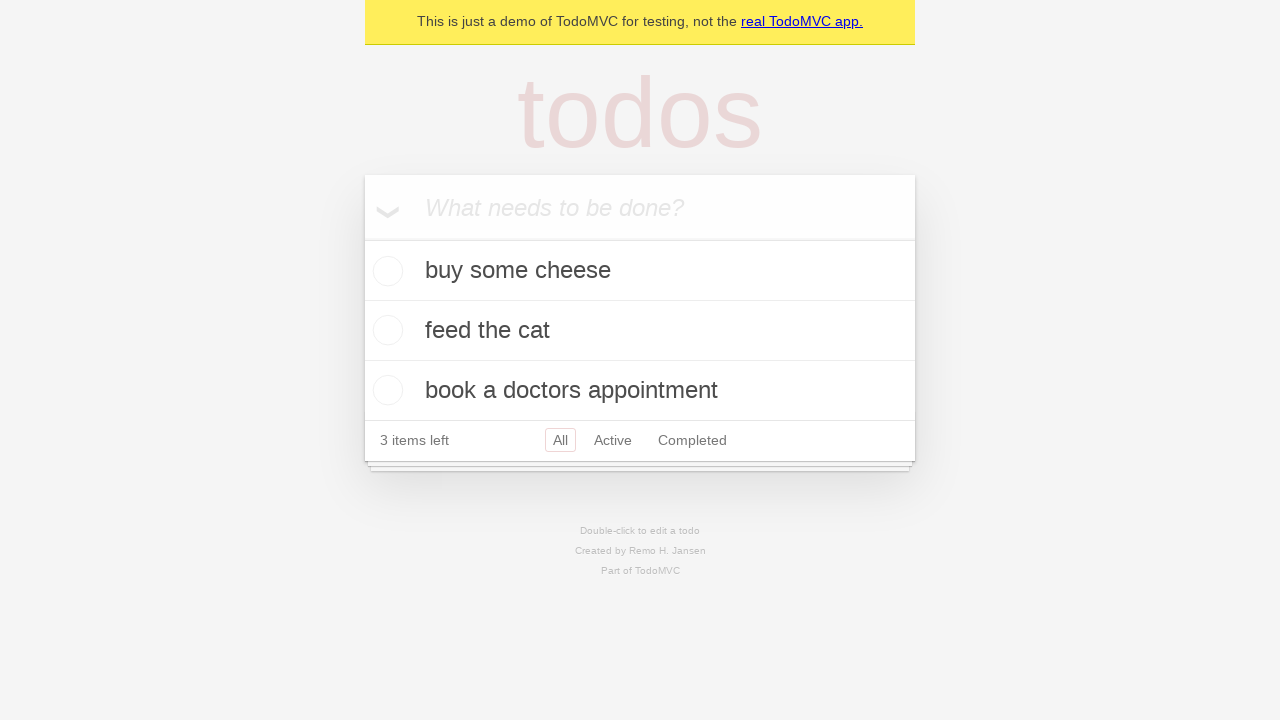

Checked the second todo item at (385, 330) on internal:testid=[data-testid="todo-item"s] >> nth=1 >> internal:role=checkbox
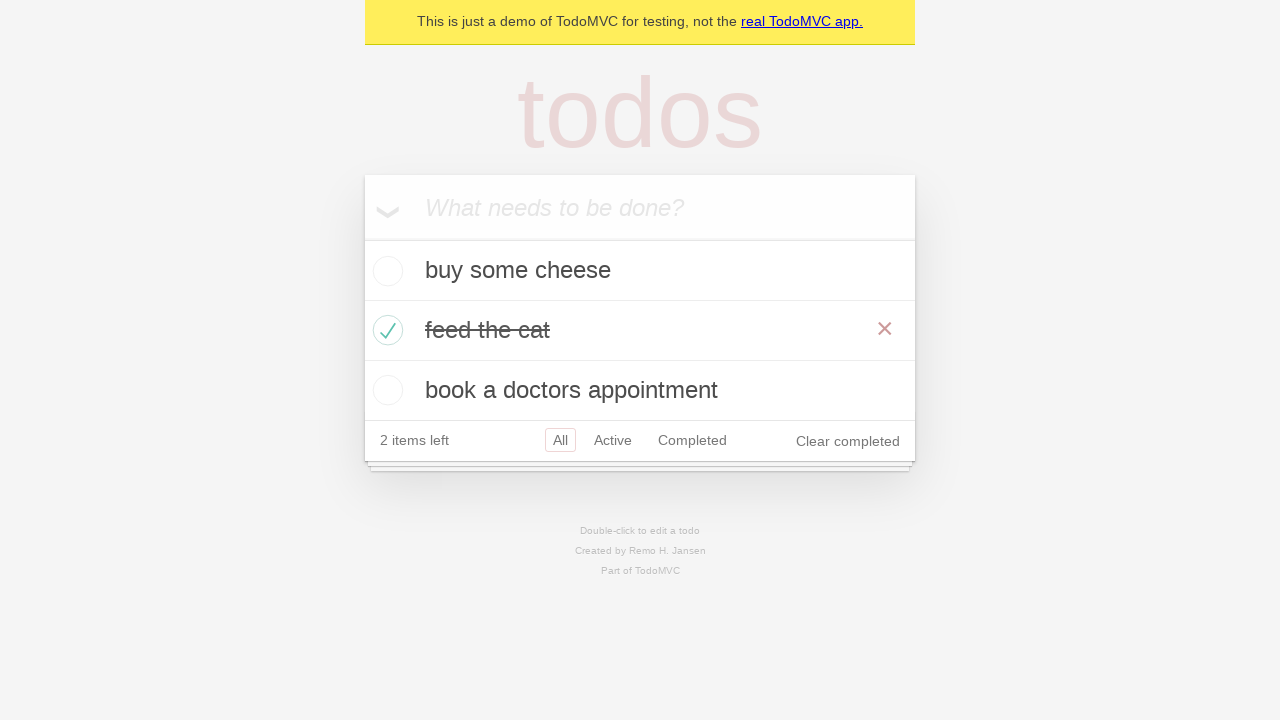

Clicked 'All' filter link at (560, 440) on internal:role=link[name="All"i]
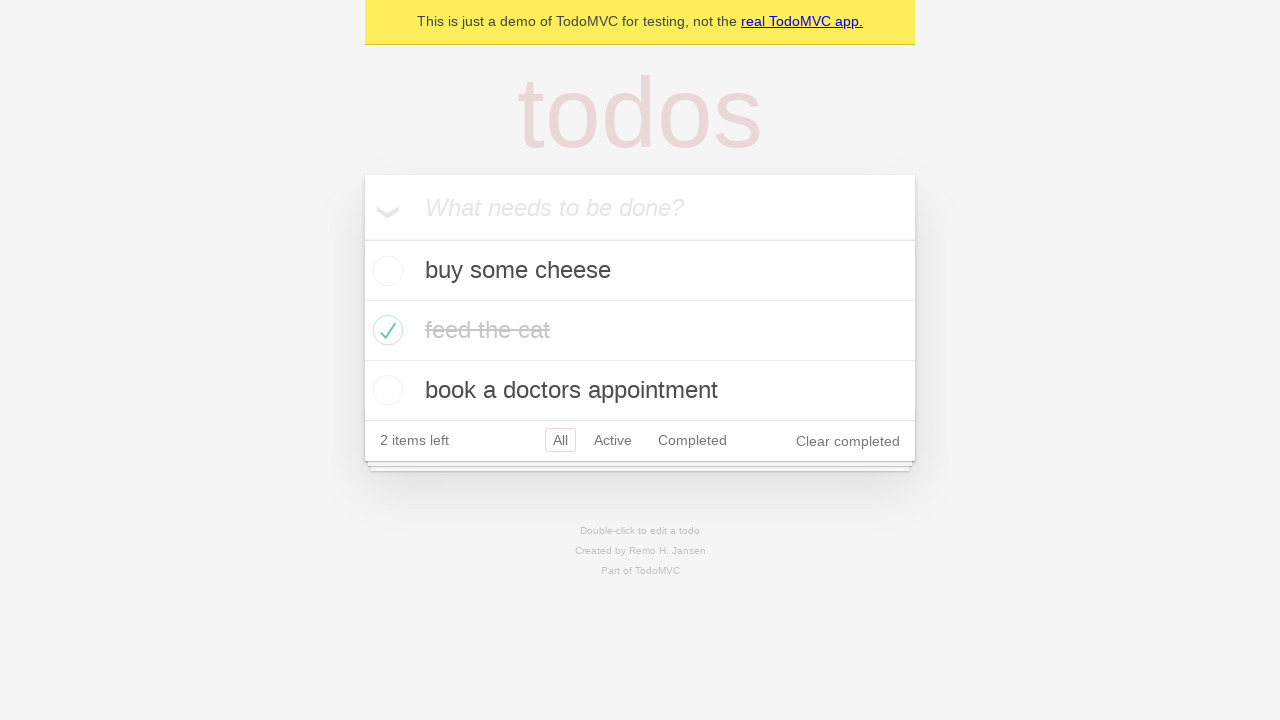

Clicked 'Active' filter link at (613, 440) on internal:role=link[name="Active"i]
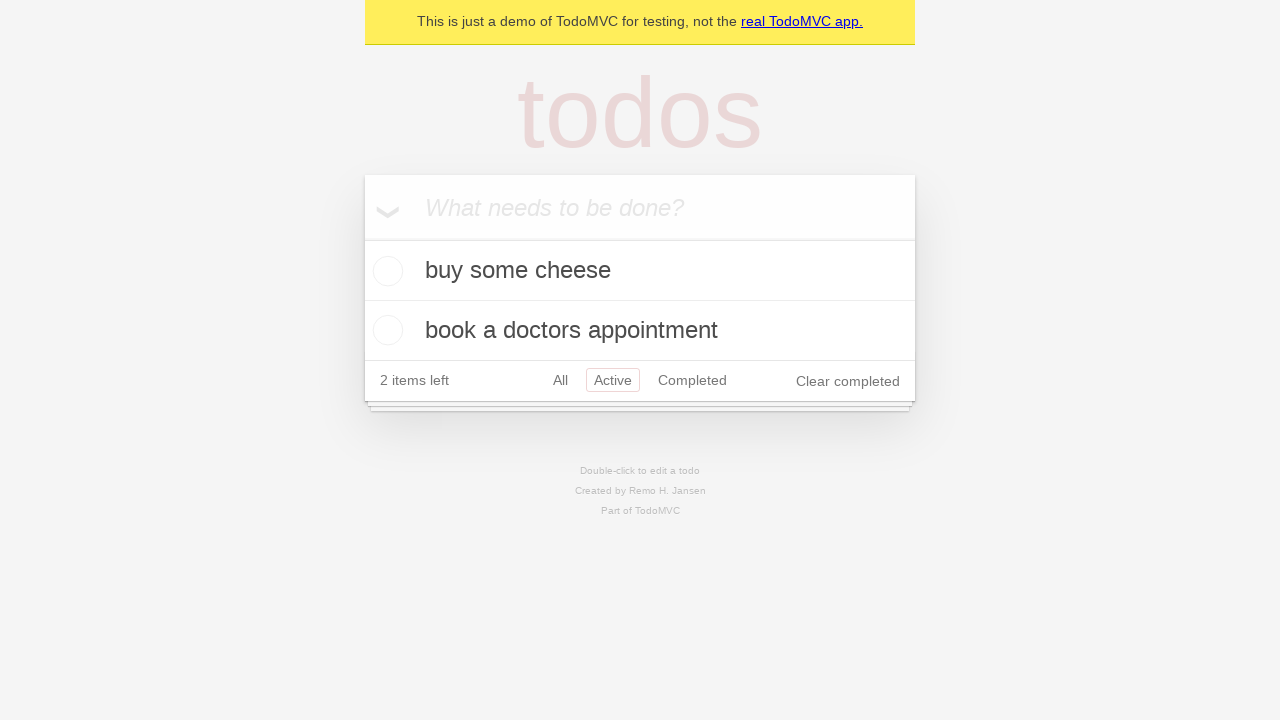

Clicked 'Completed' filter link at (692, 380) on internal:role=link[name="Completed"i]
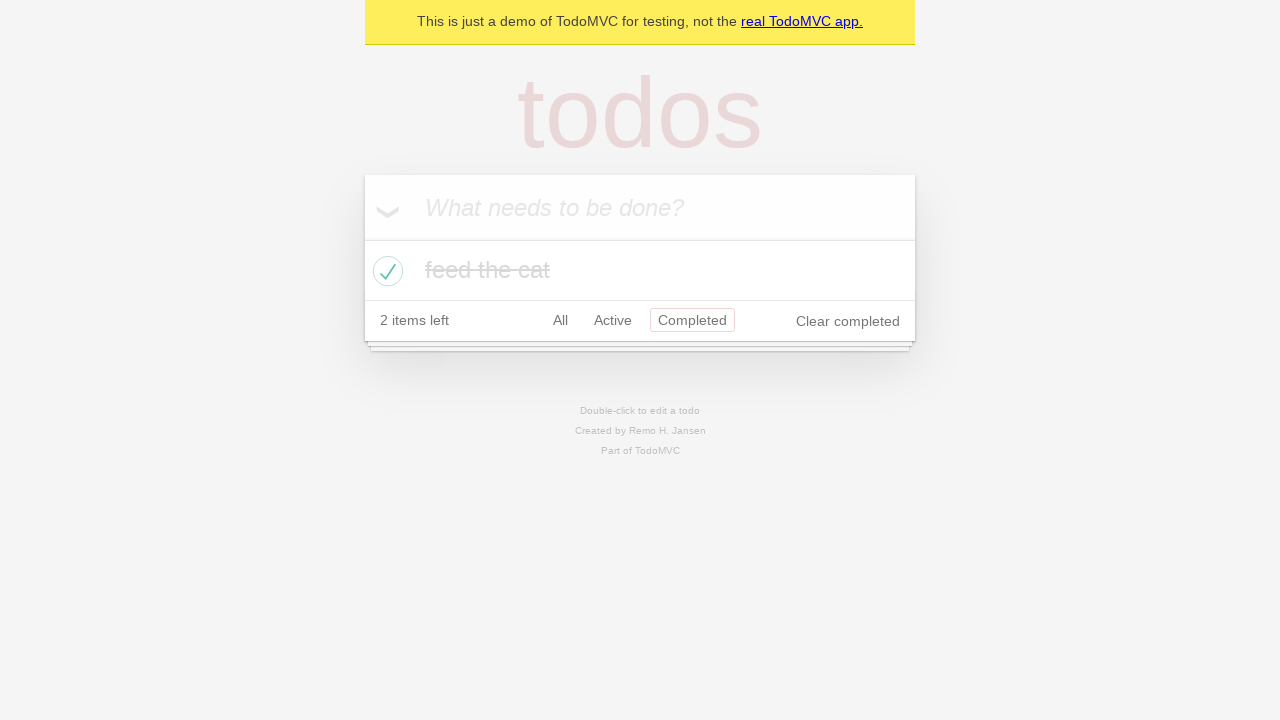

Pressed browser back button from Completed filter
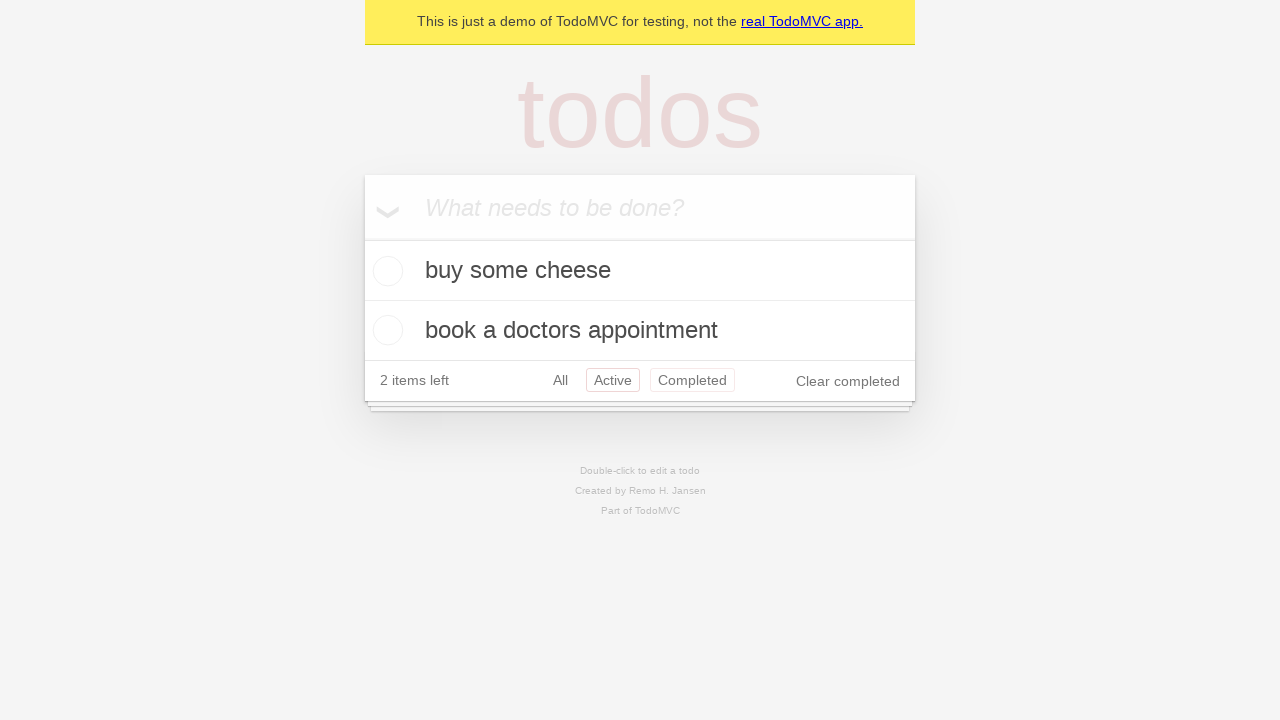

Pressed browser back button from Active filter
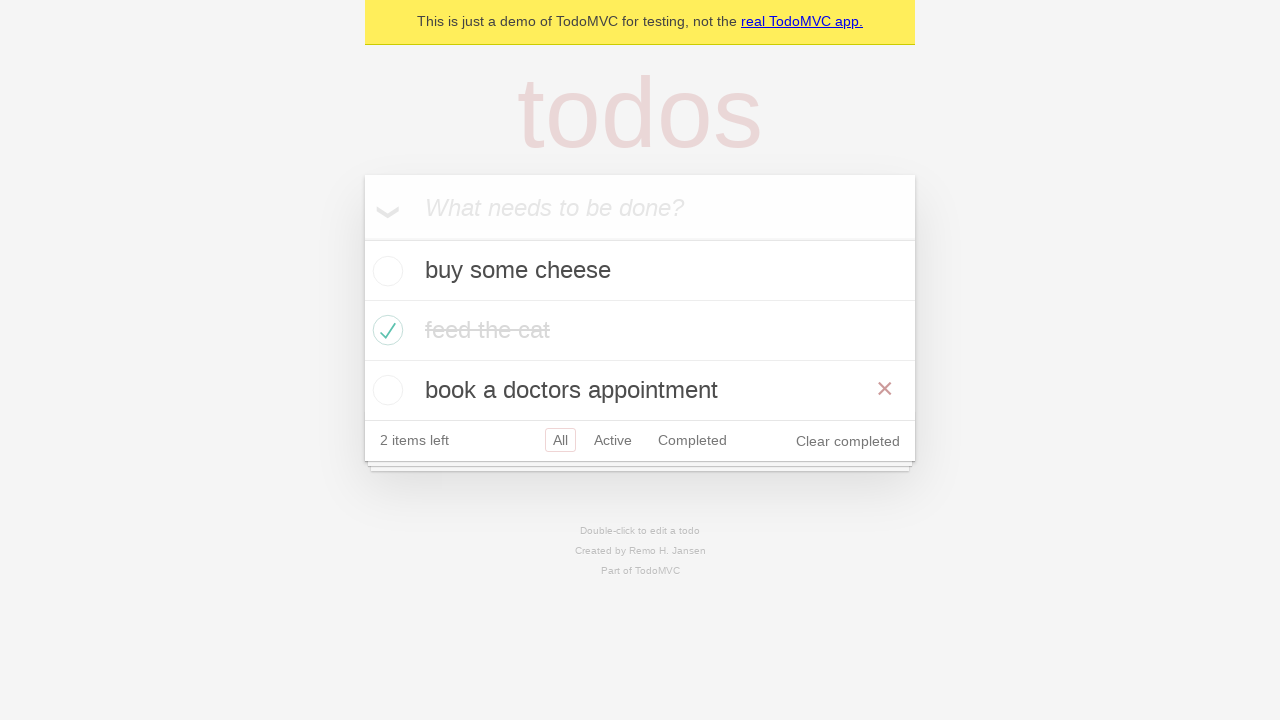

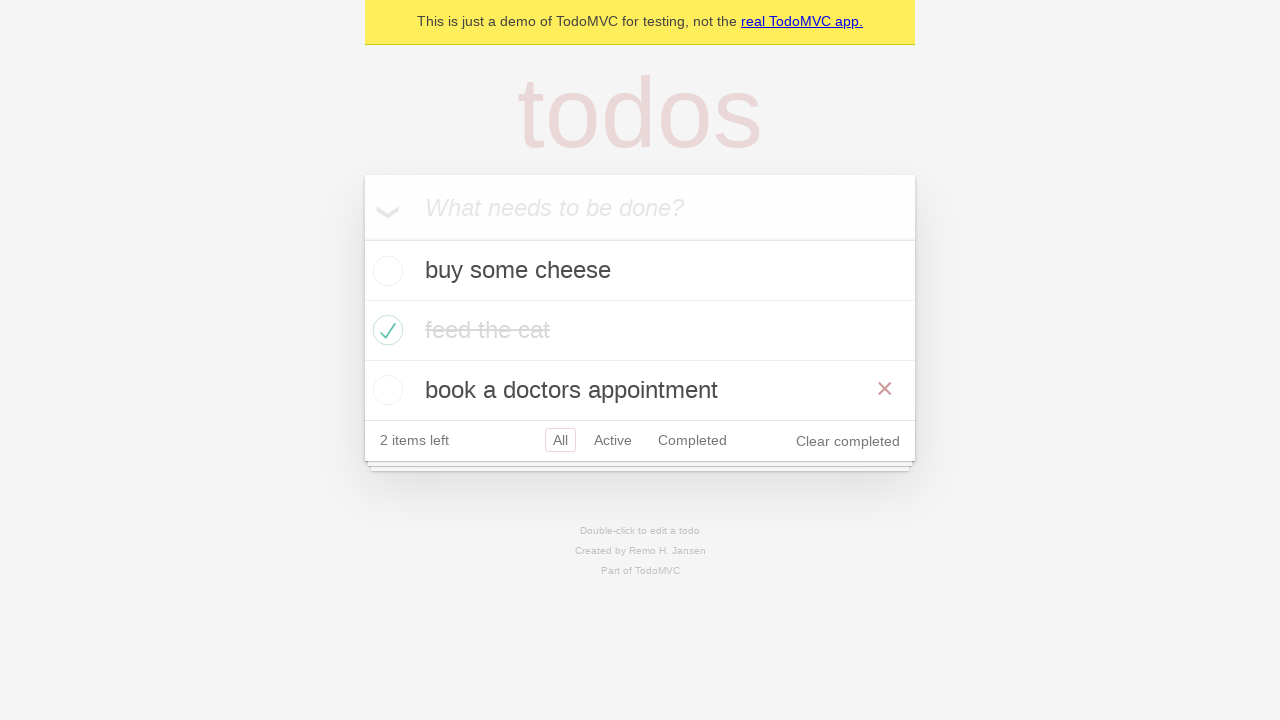